Validates that the "Enable After" button becomes enabled after 5 seconds

Starting URL: https://demoqa.com/dynamic-properties

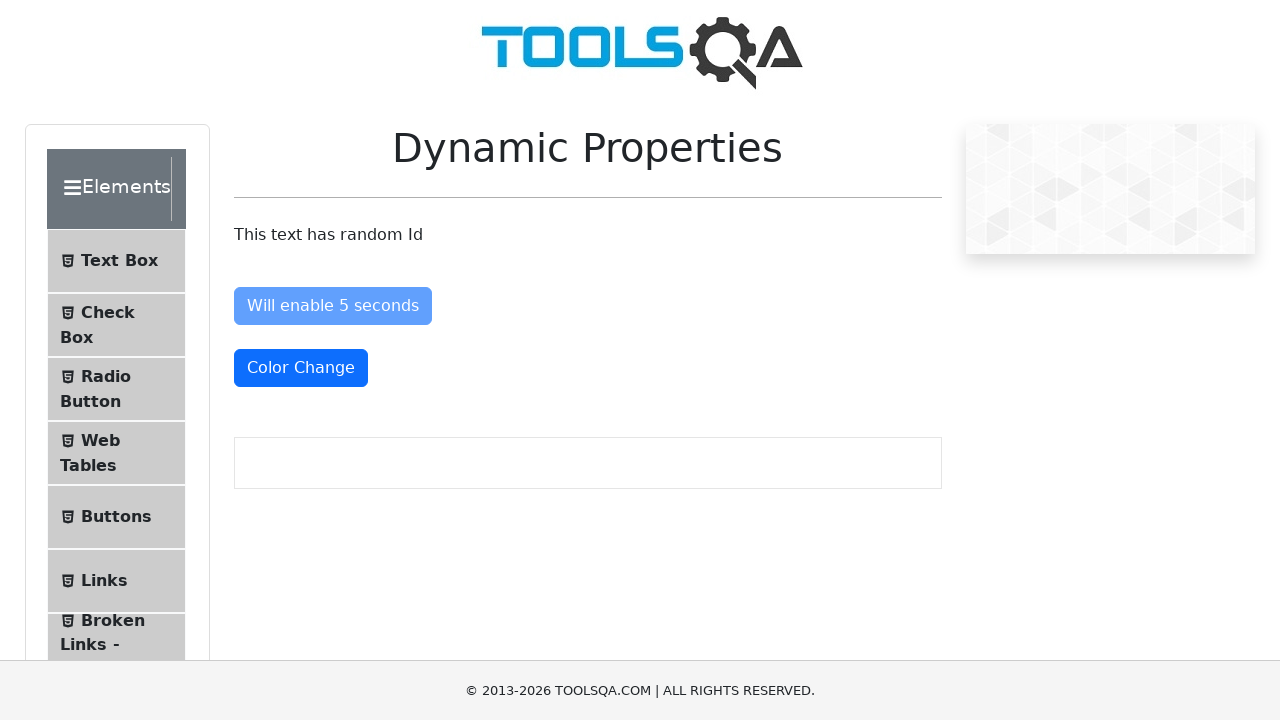

Located the 'Enable After' button element
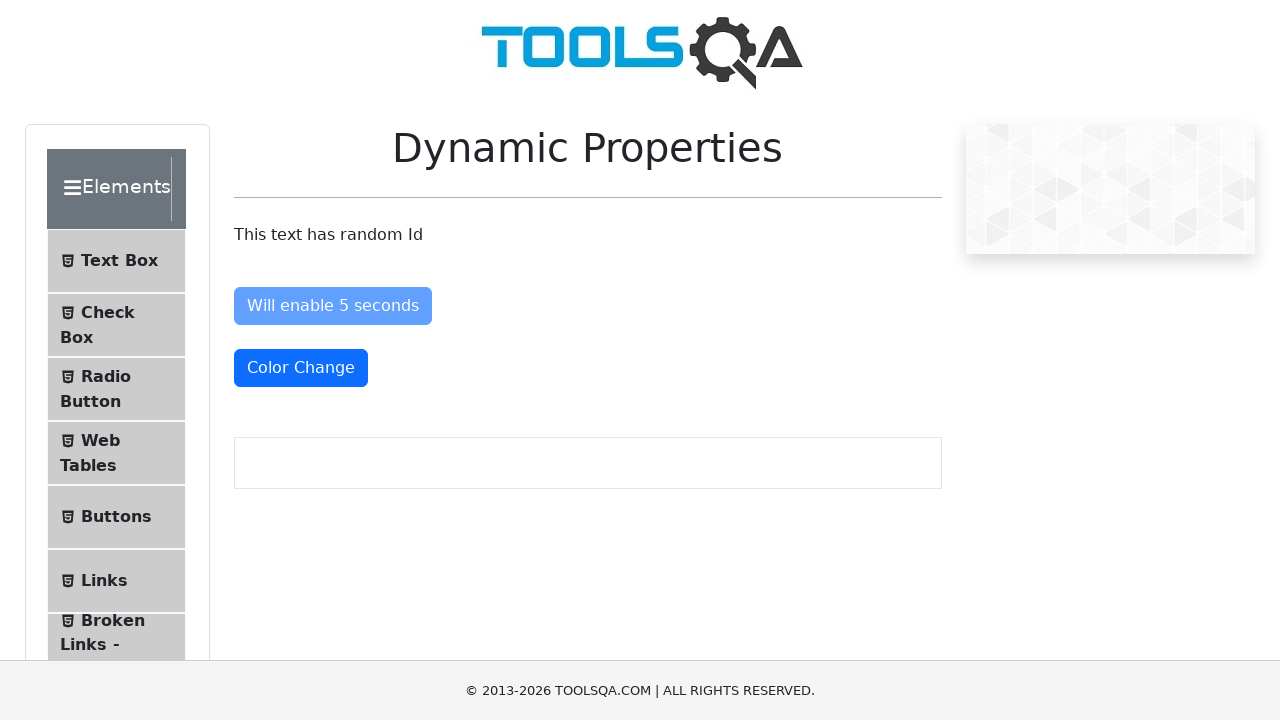

'Enable After' button is now visible
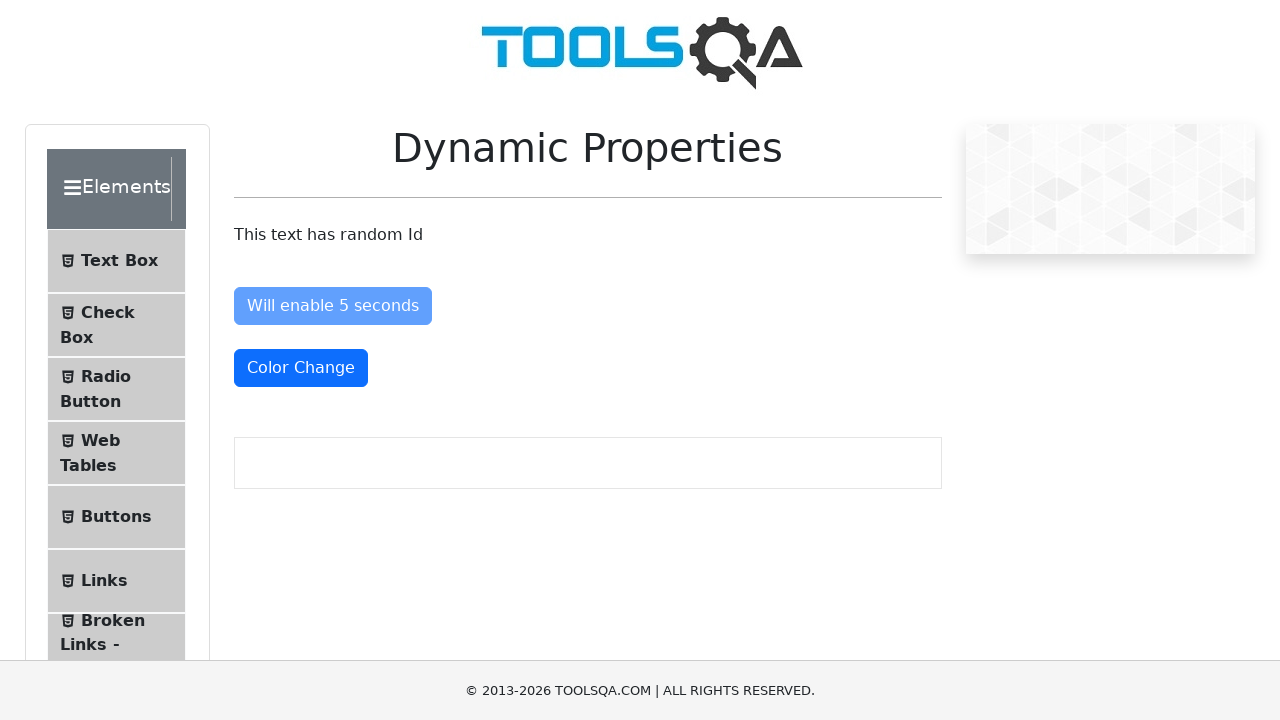

'Enable After' button became enabled after 5 seconds
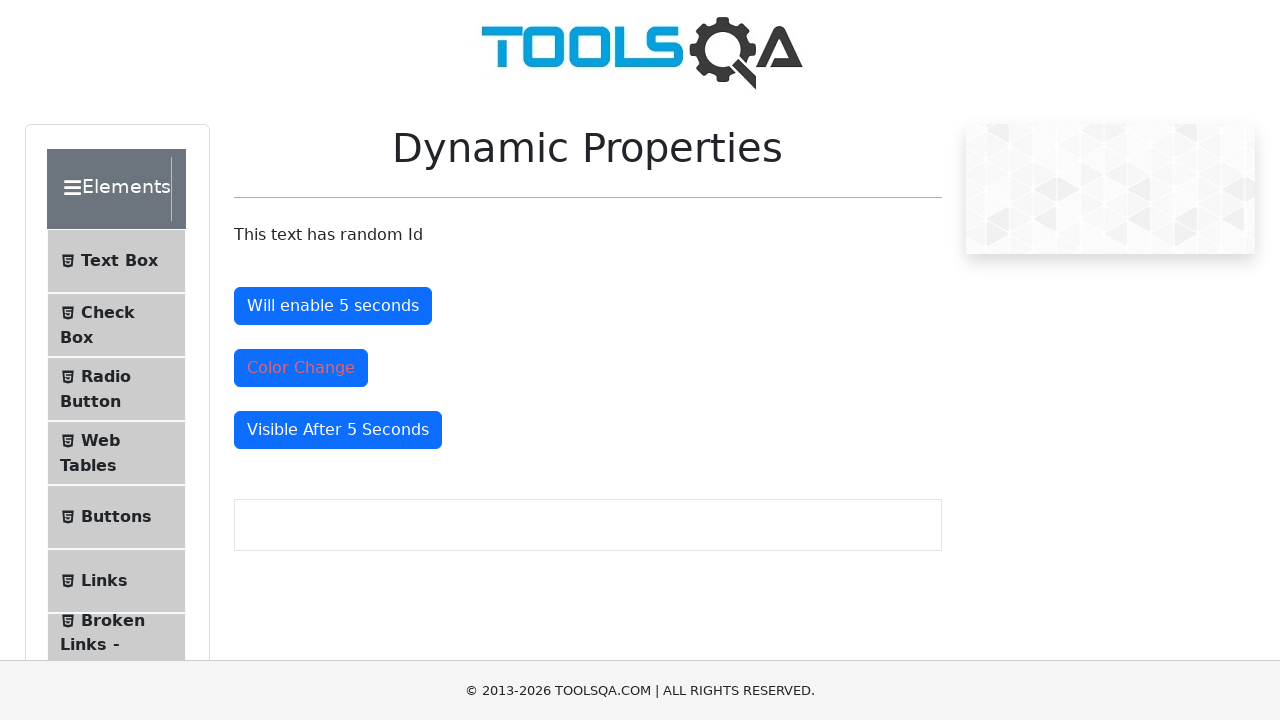

Assertion passed: 'Enable After' button is enabled
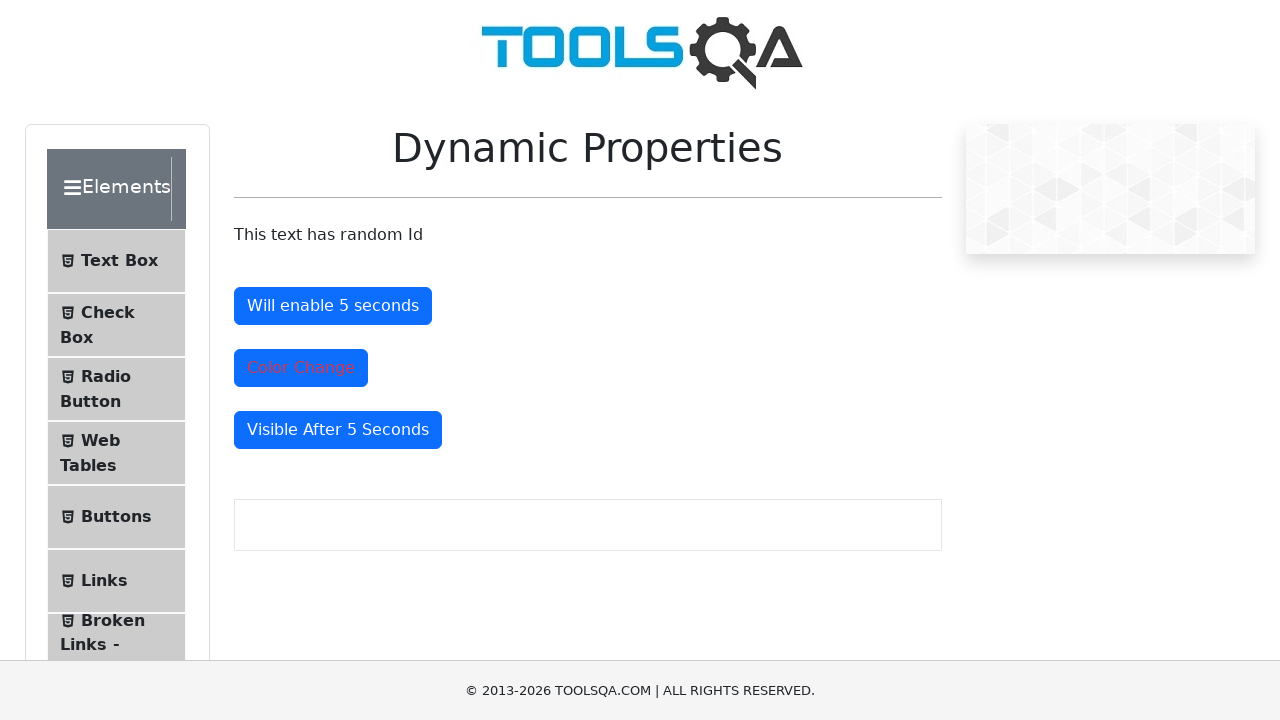

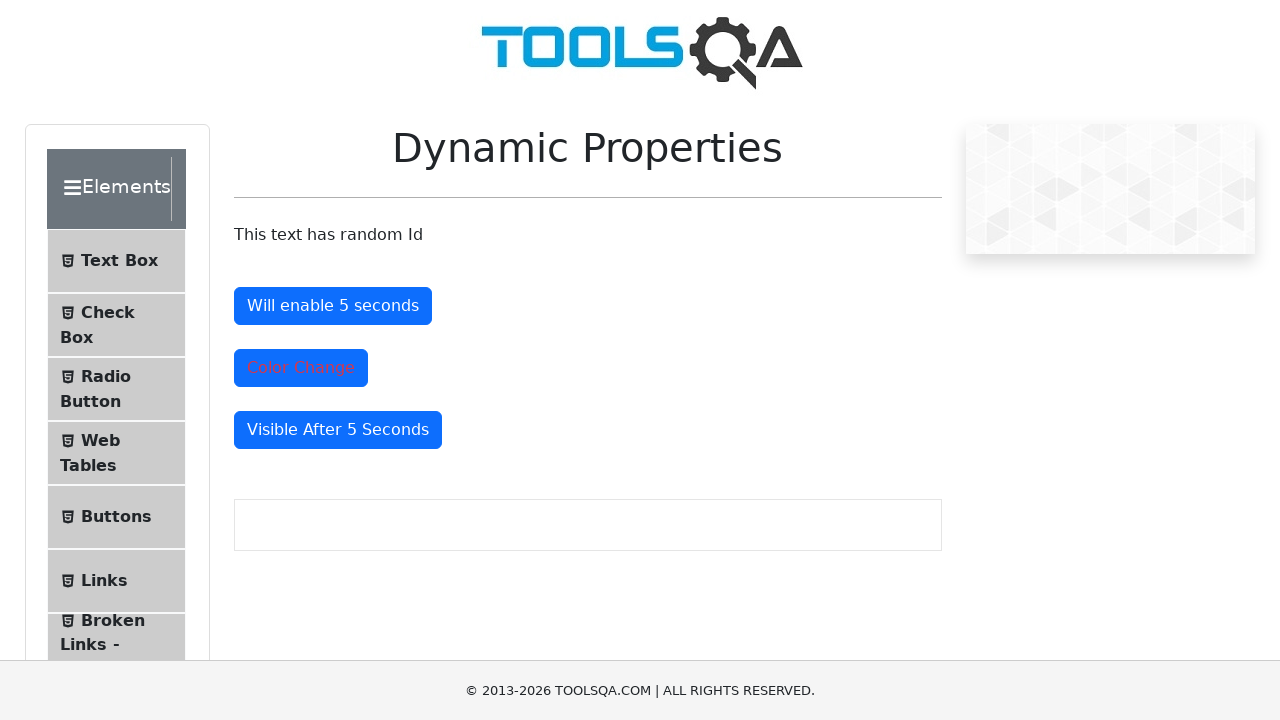